Tests dynamic loading by clicking a start button and verifying that "Hello World!" text appears after loading

Starting URL: https://the-internet.herokuapp.com/dynamic_loading/1

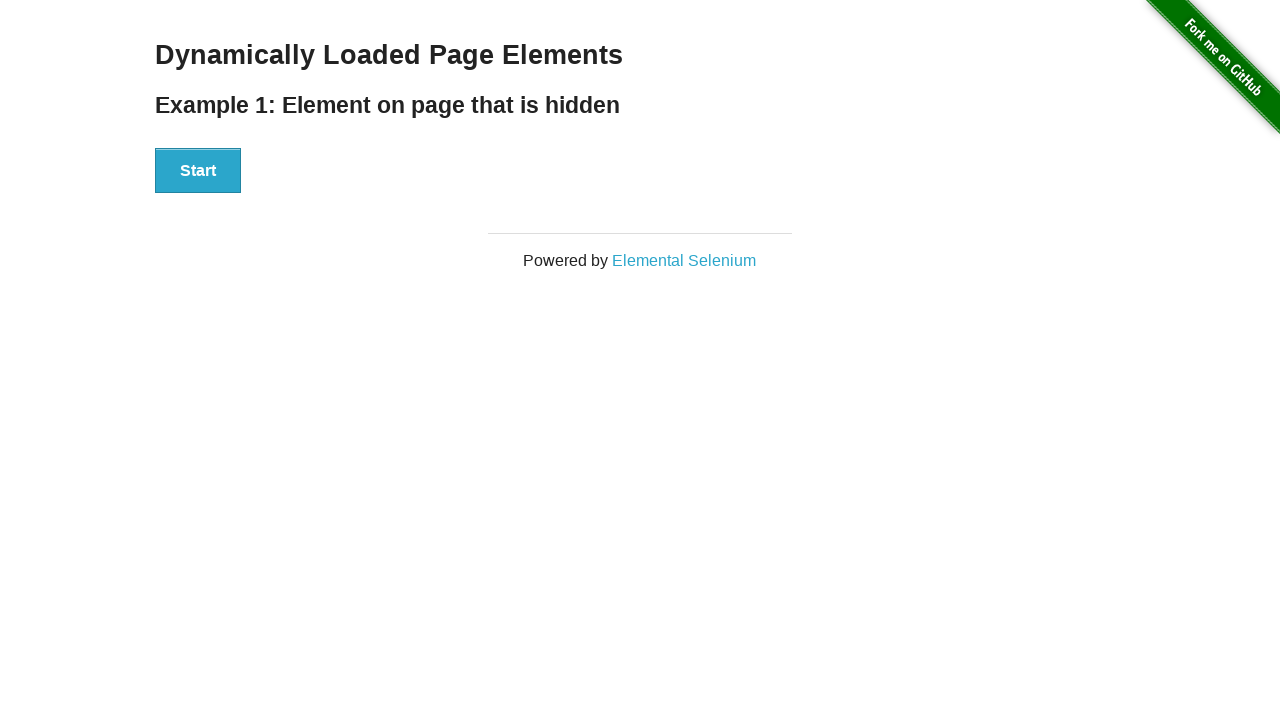

Navigated to dynamic loading test page
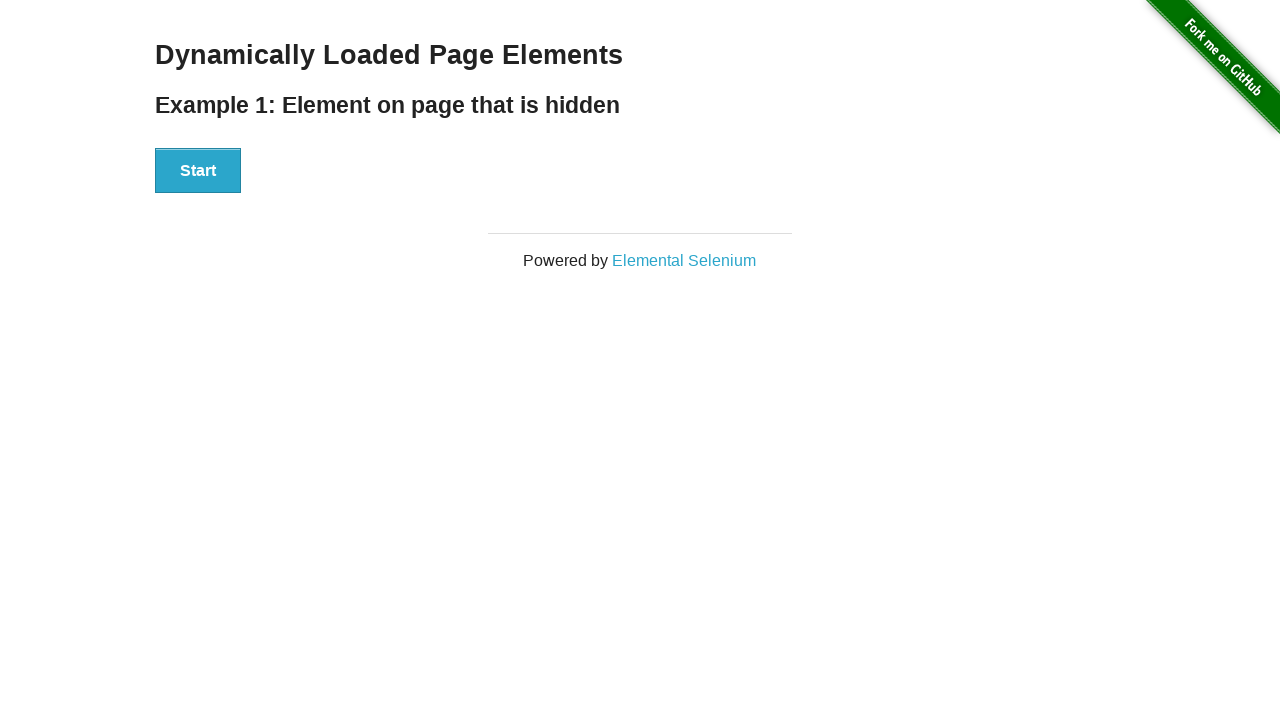

Clicked start button to trigger dynamic loading at (198, 171) on button
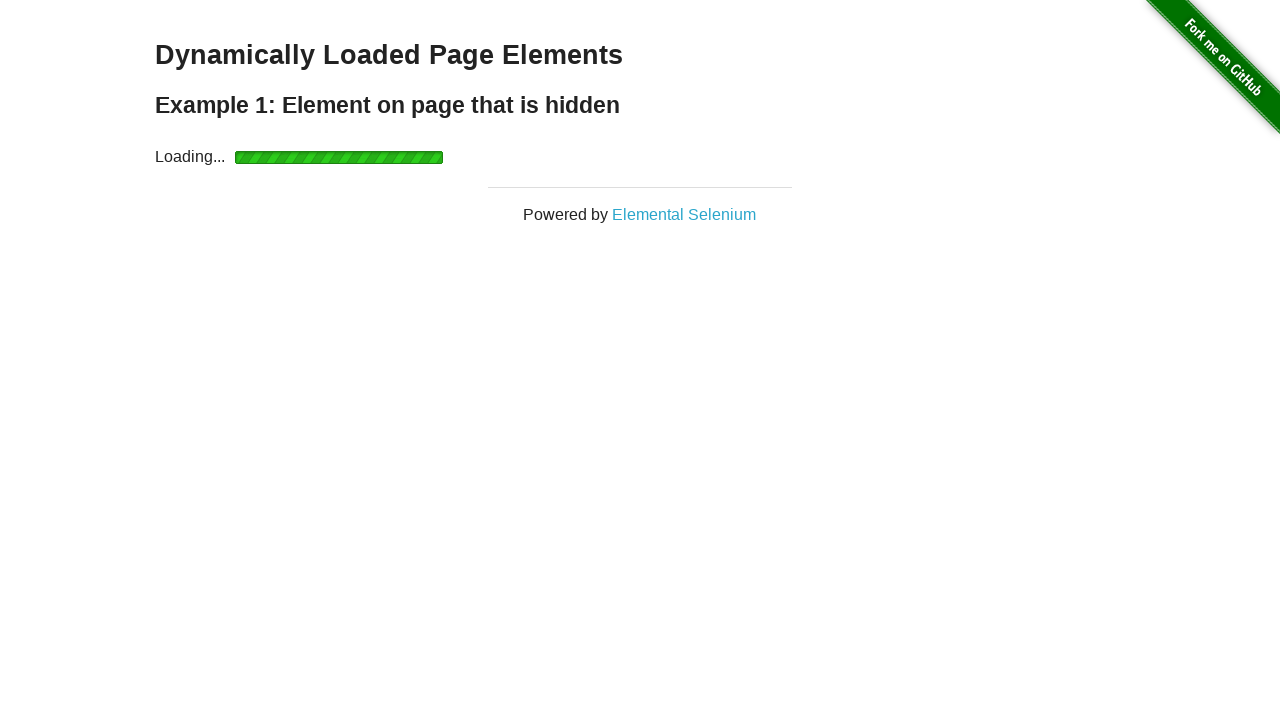

Waited for 'Hello World!' text to appear
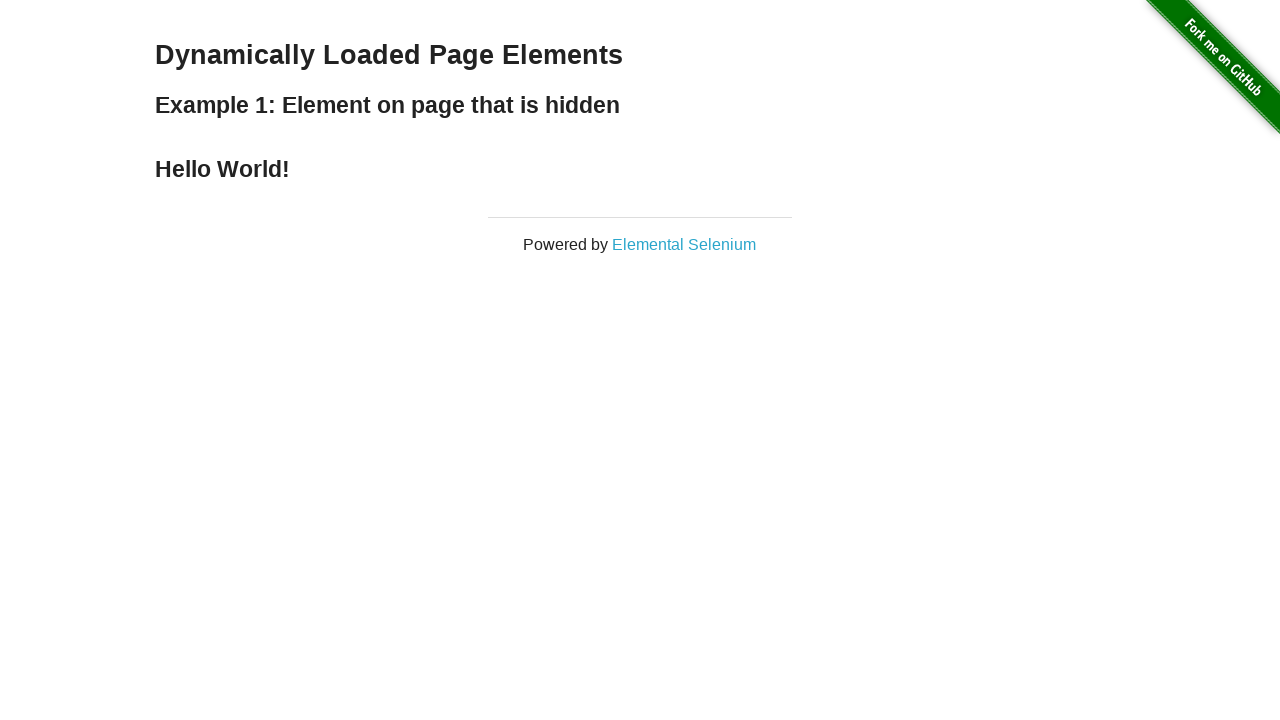

Located 'Hello World!' element
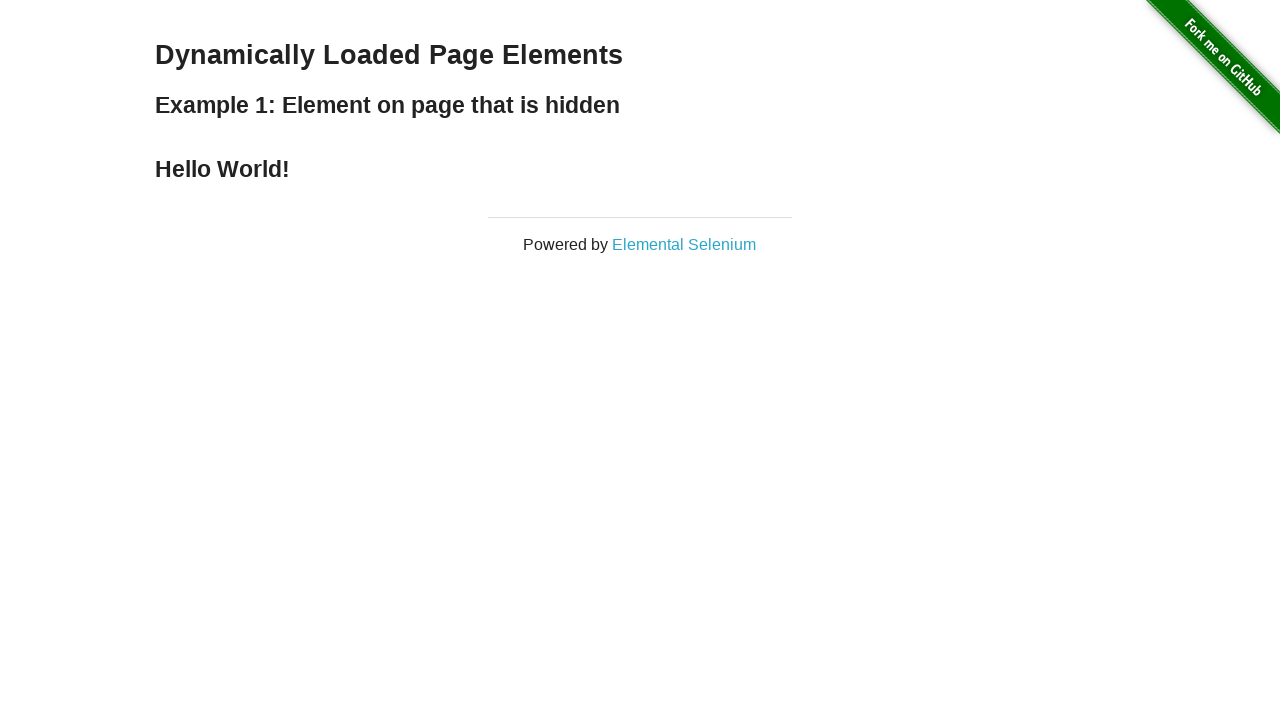

Verified 'Hello World!' text content matches expected value
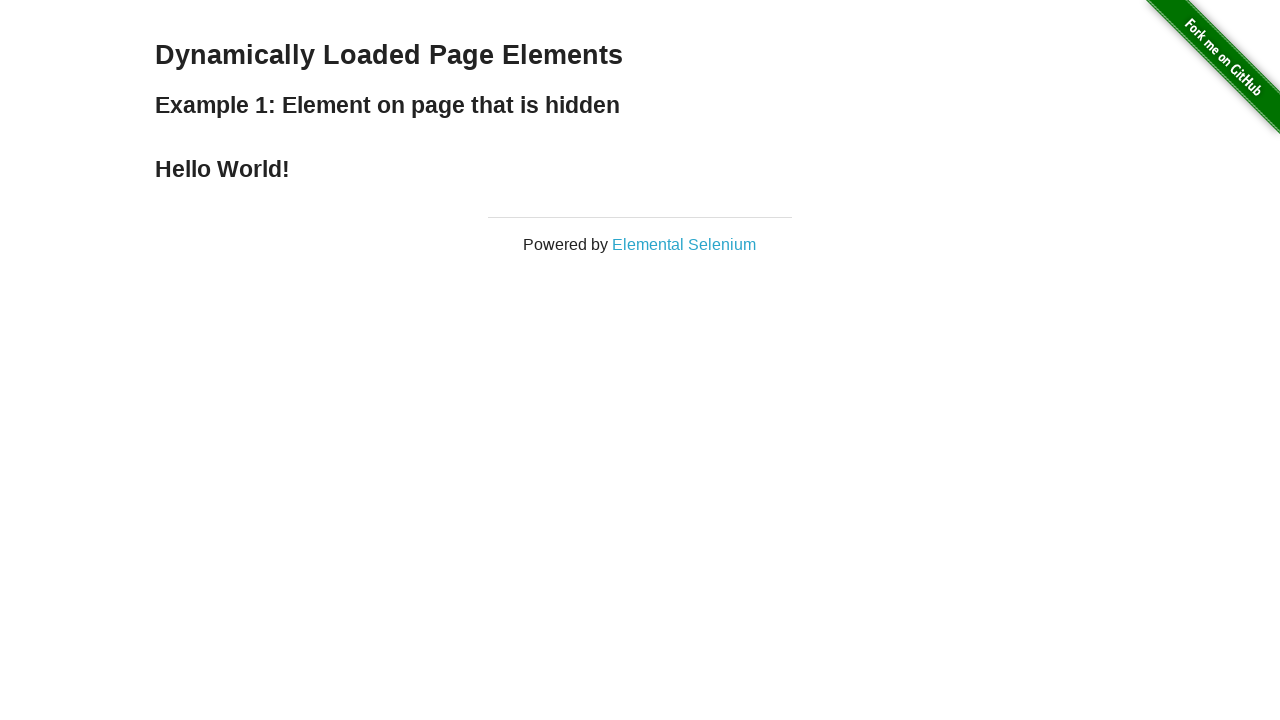

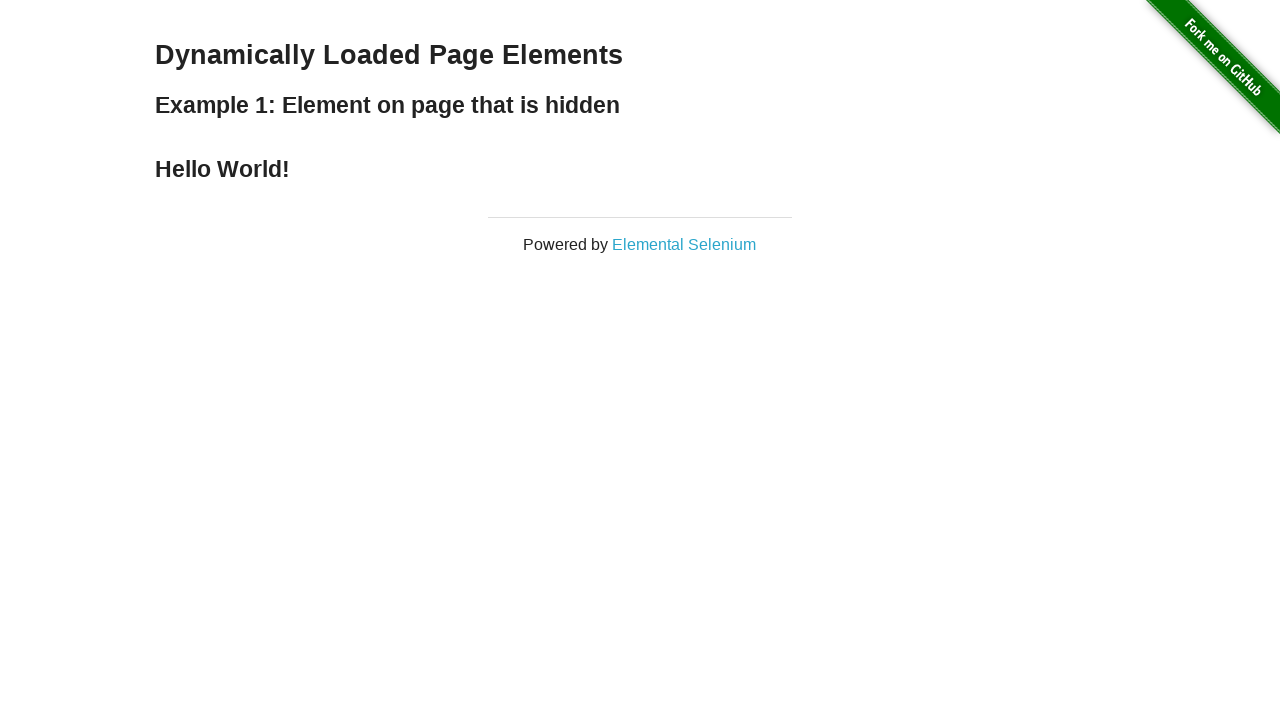